Tests dynamic control functionality by clicking a button to enable a disabled text field and verifying the state change

Starting URL: https://training-support.net/webelements/dynamic-controls

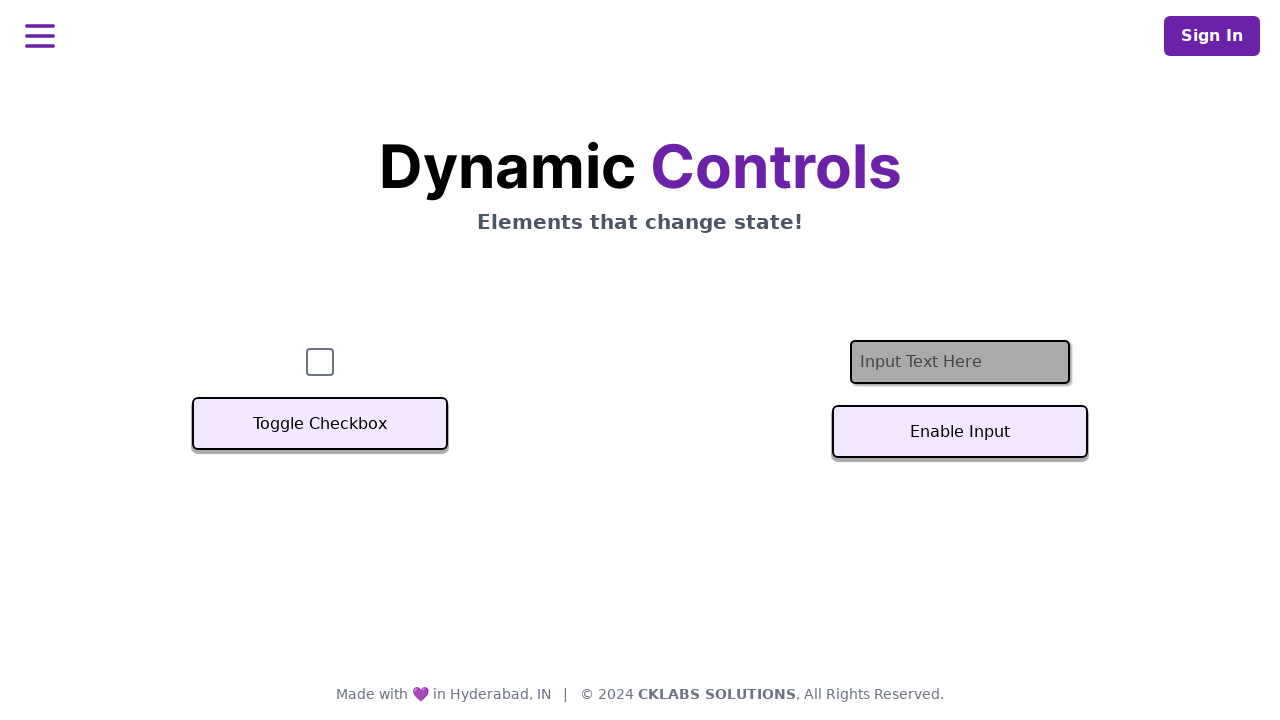

Located the text input field
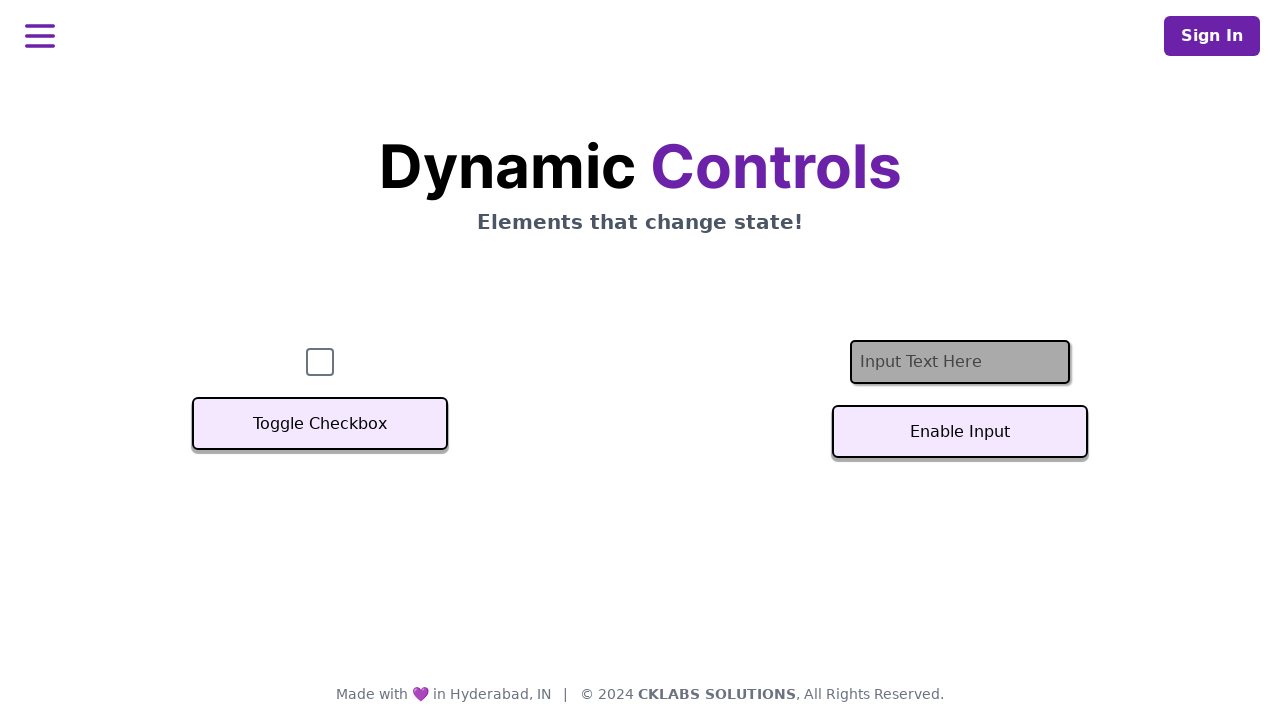

Checked initial state of text field - it is disabled
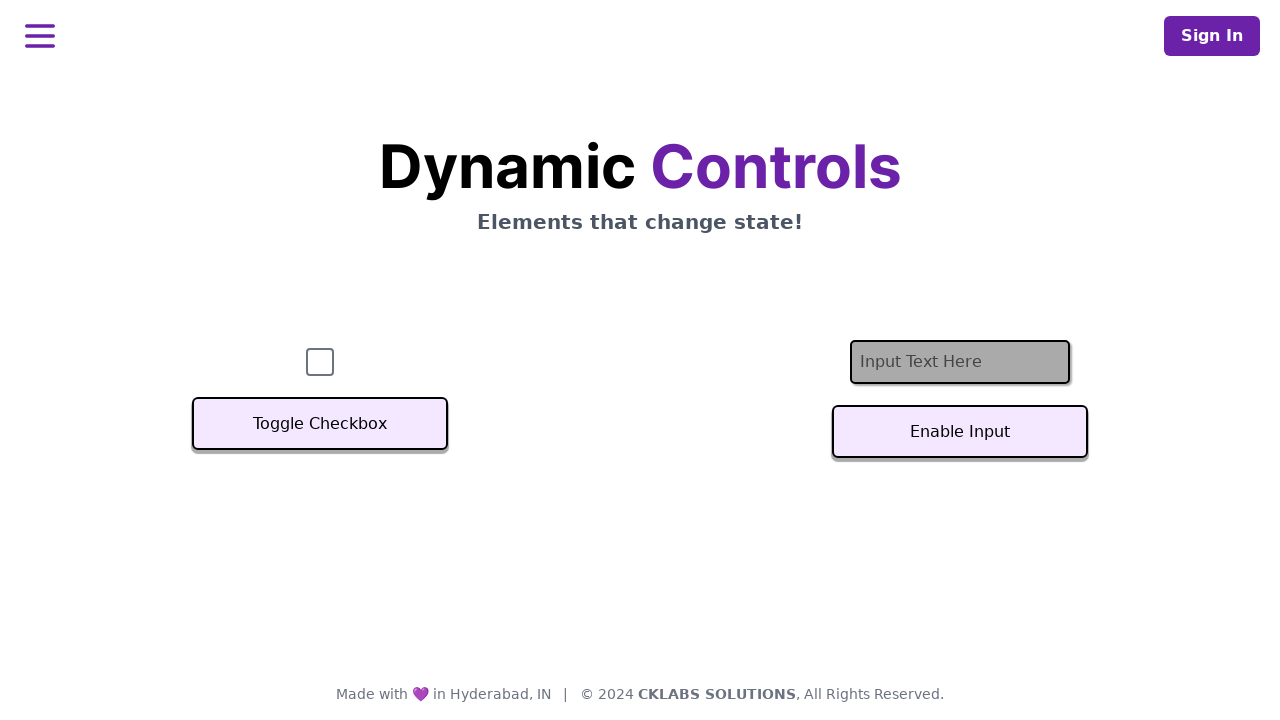

Clicked the 'Enable Input' button to enable the text field at (960, 432) on button:has-text('Enable Input')
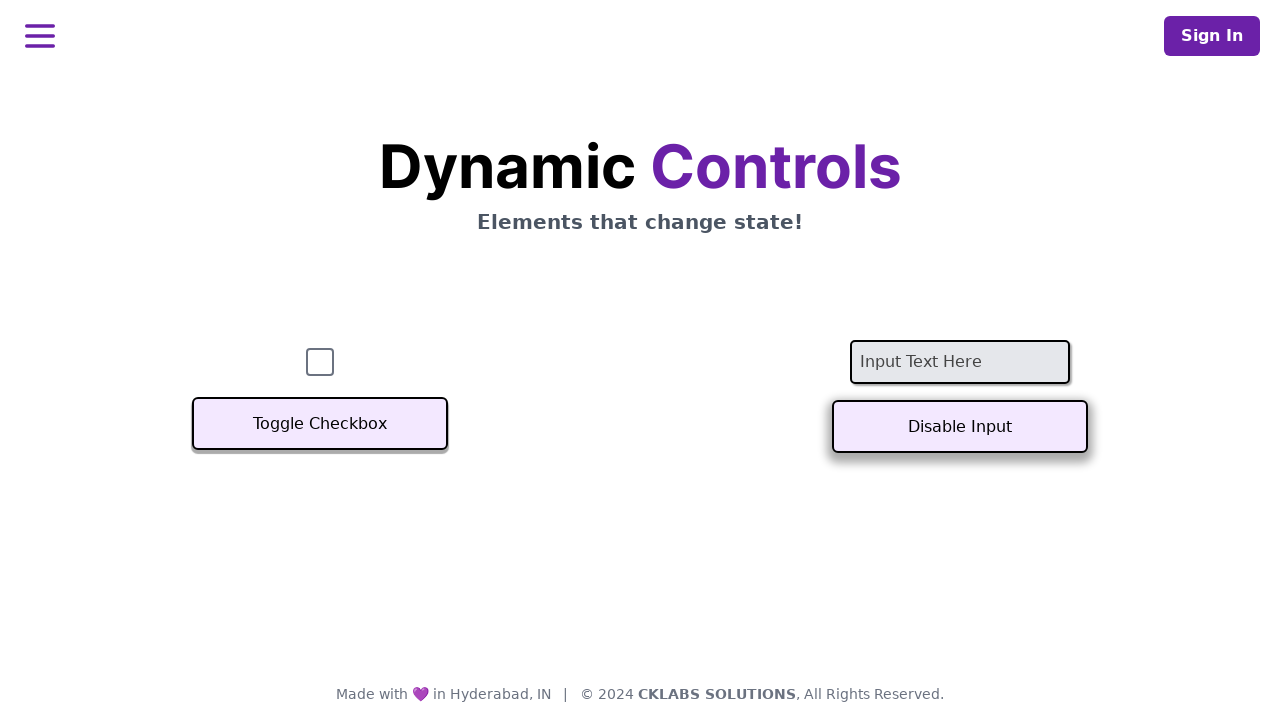

Verified that the text field is now enabled after clicking the button
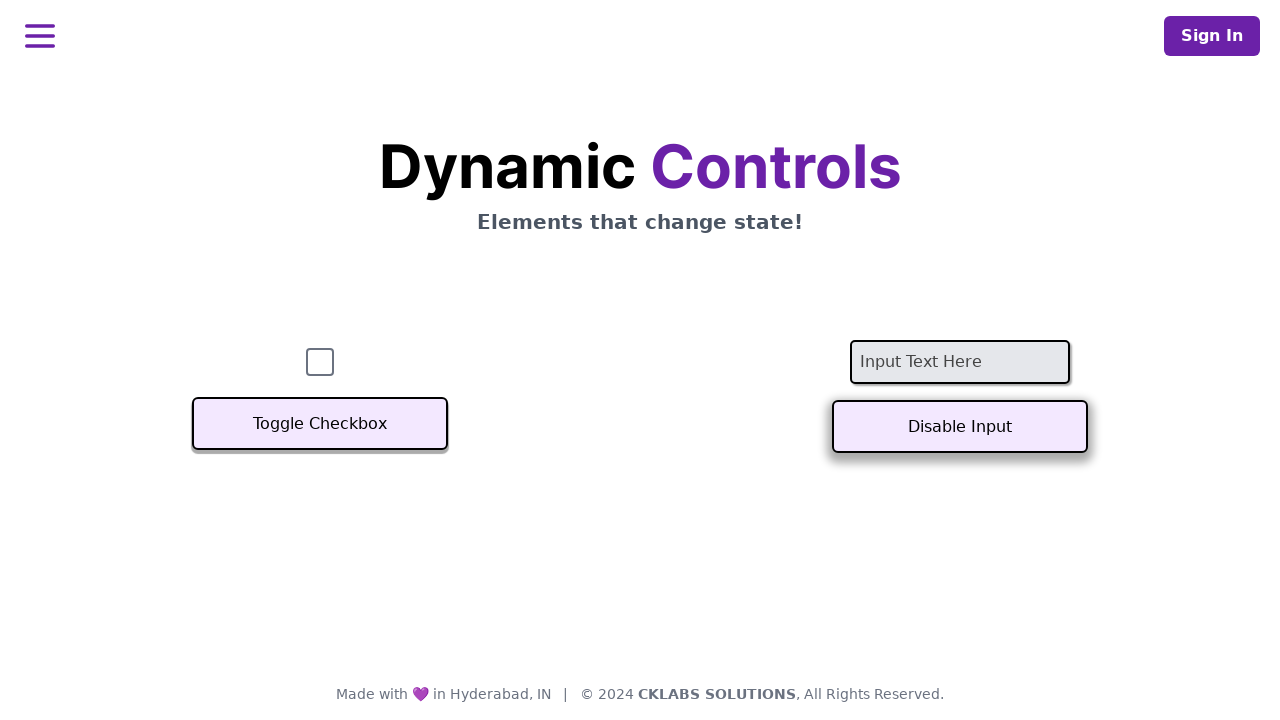

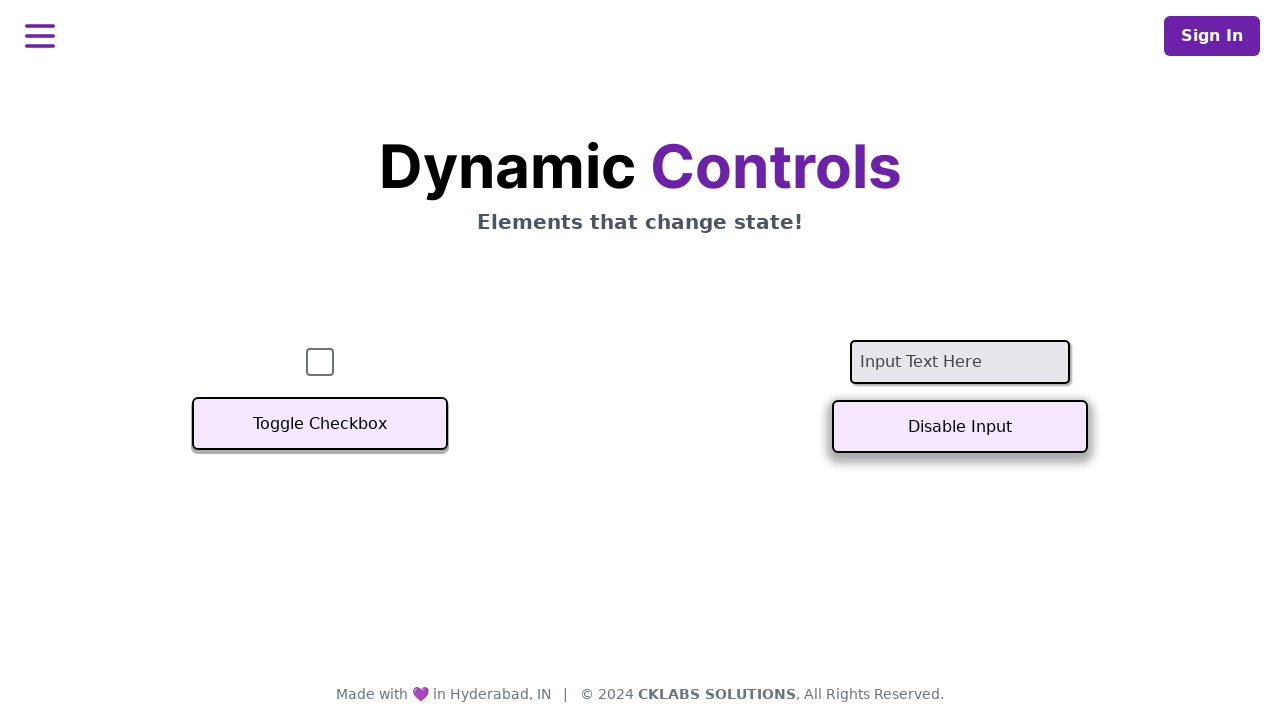